Tests JavaScript alert handling by clicking a button that triggers an alert, accepting the alert, and verifying the result message

Starting URL: https://testcenter.techproeducation.com/index.php?page=javascript-alerts

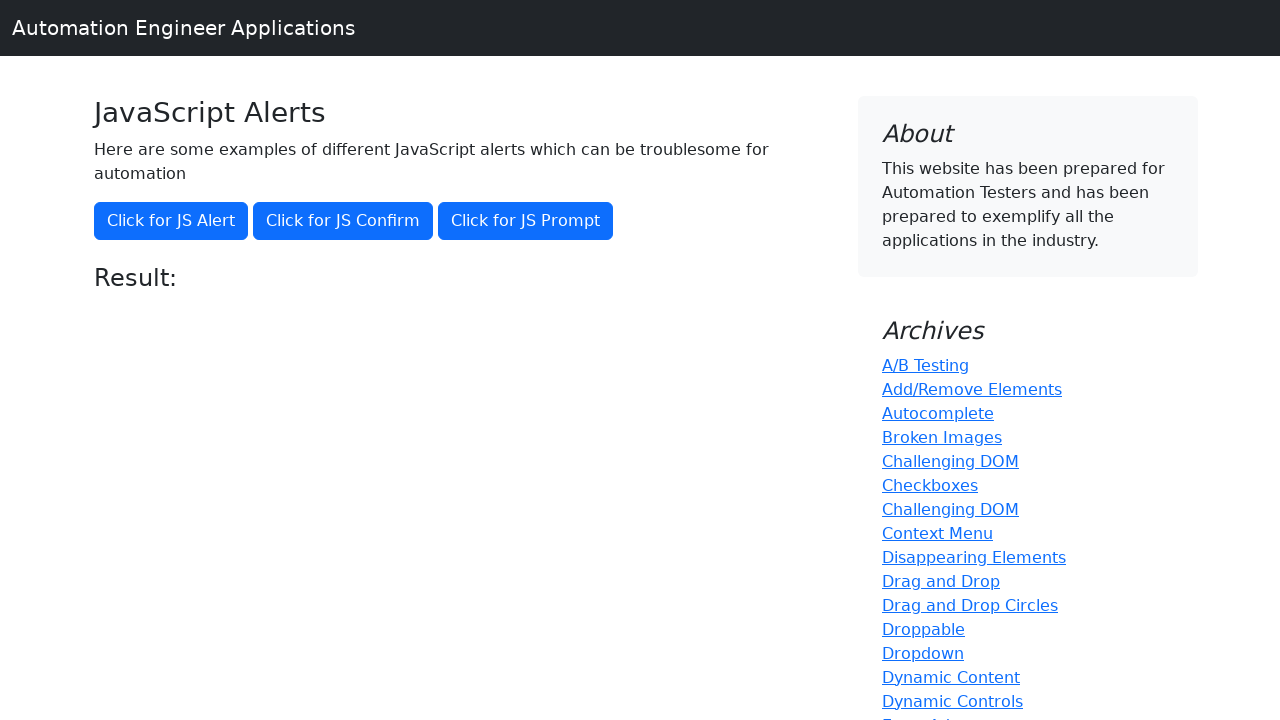

Clicked button to trigger JavaScript alert at (171, 221) on xpath=//*[text()='Click for JS Alert']
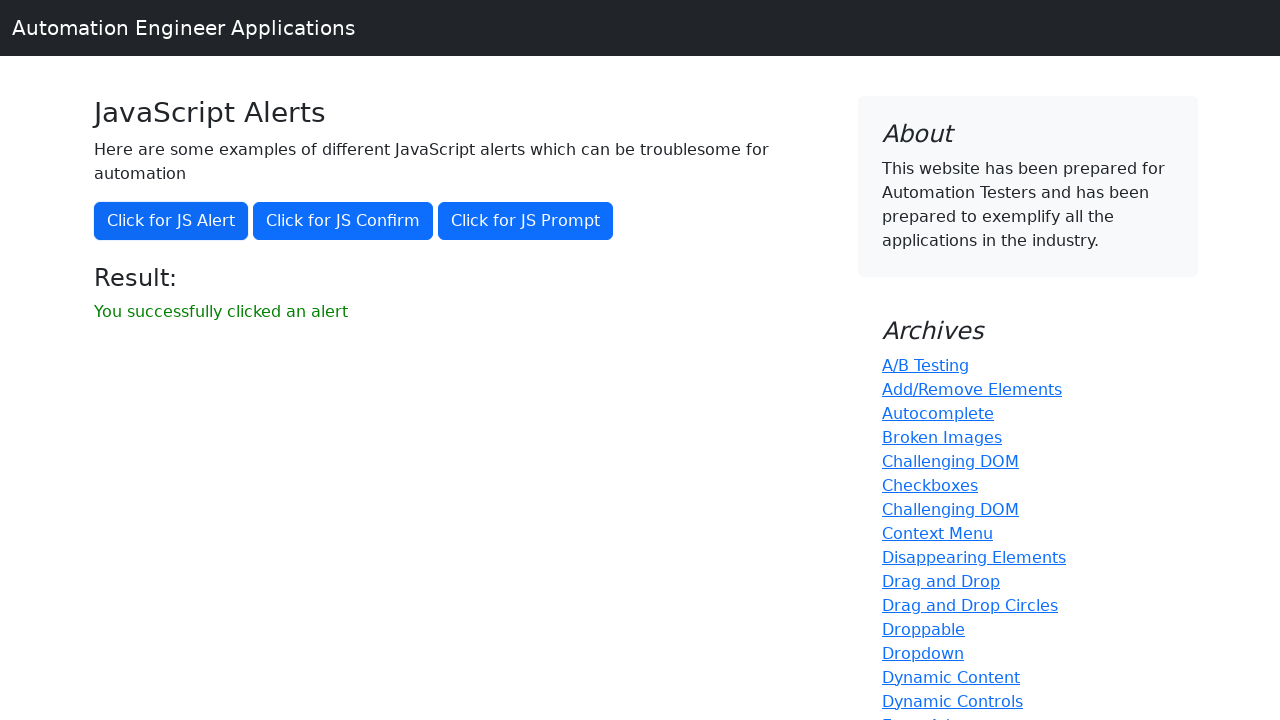

Set up dialog handler to accept alerts
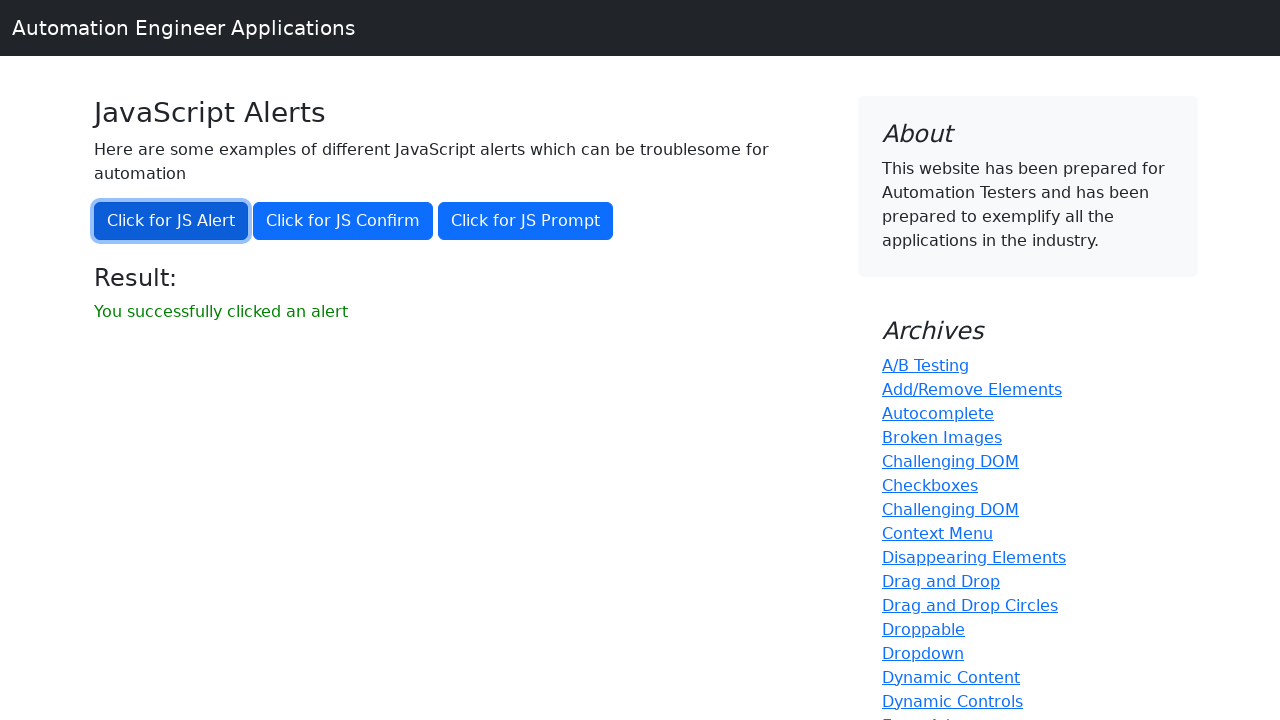

Result message element loaded
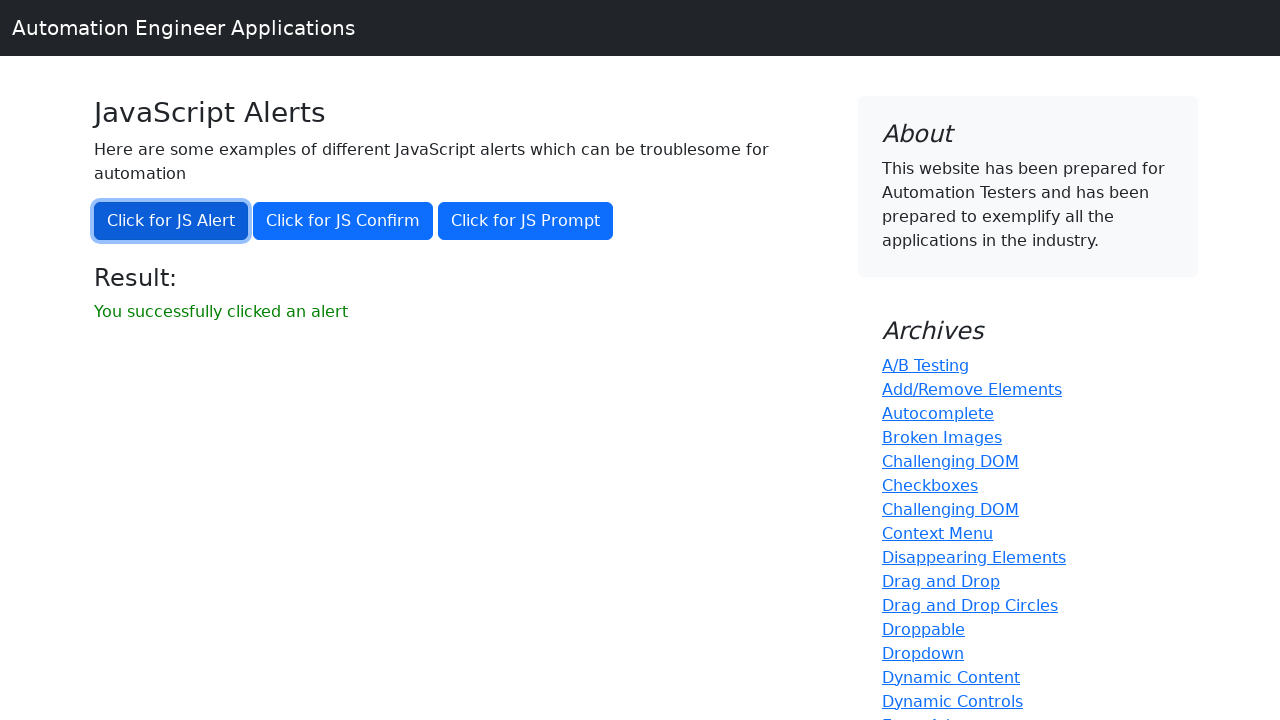

Retrieved result message: 'You successfully clicked an alert'
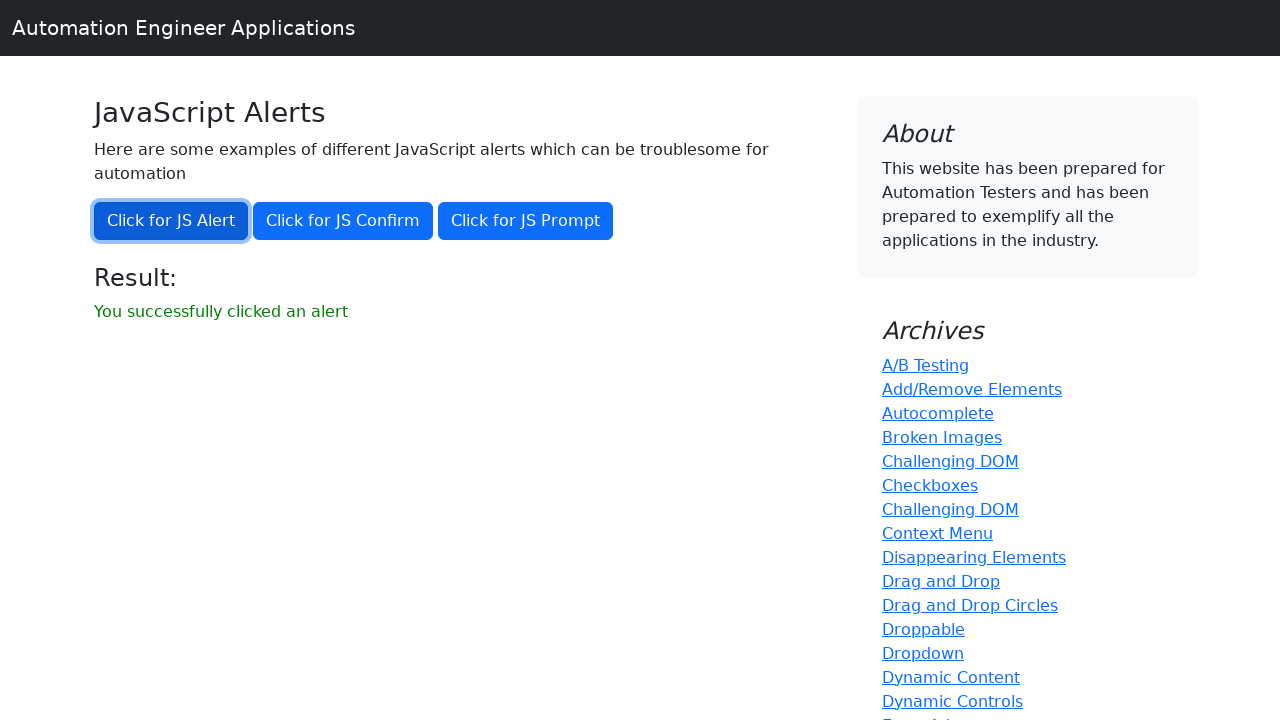

Verified result message matches expected text
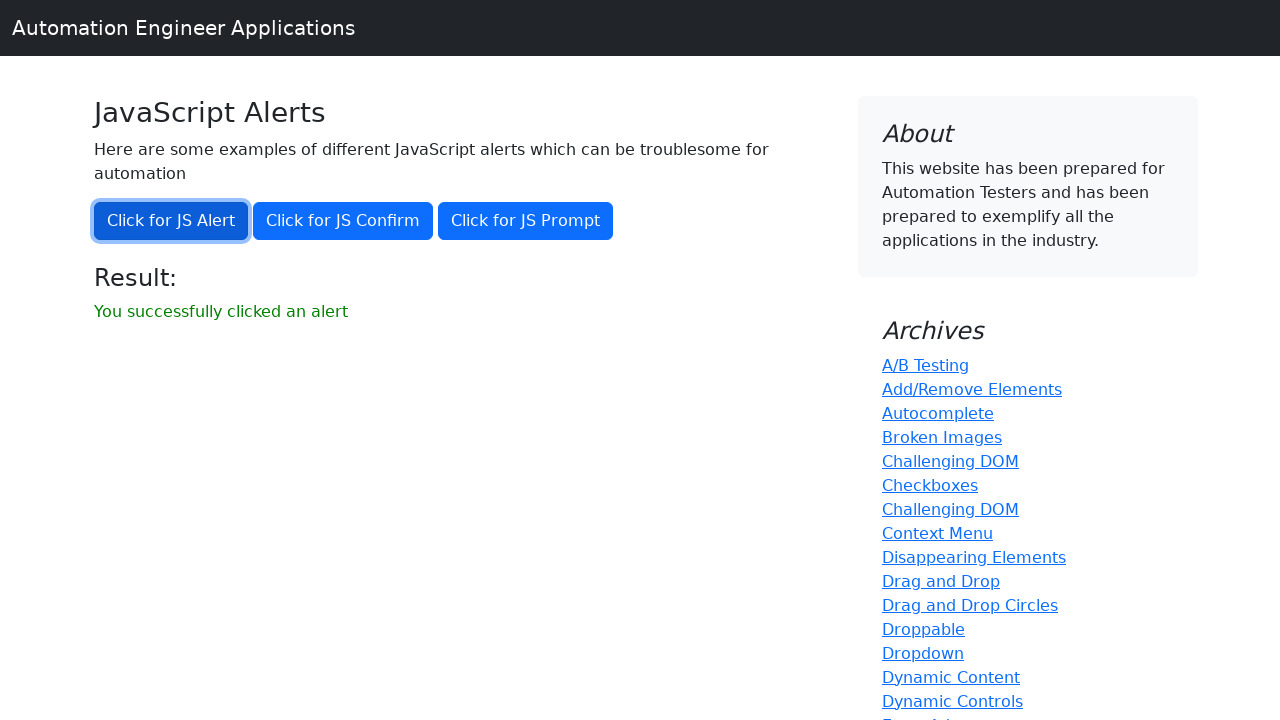

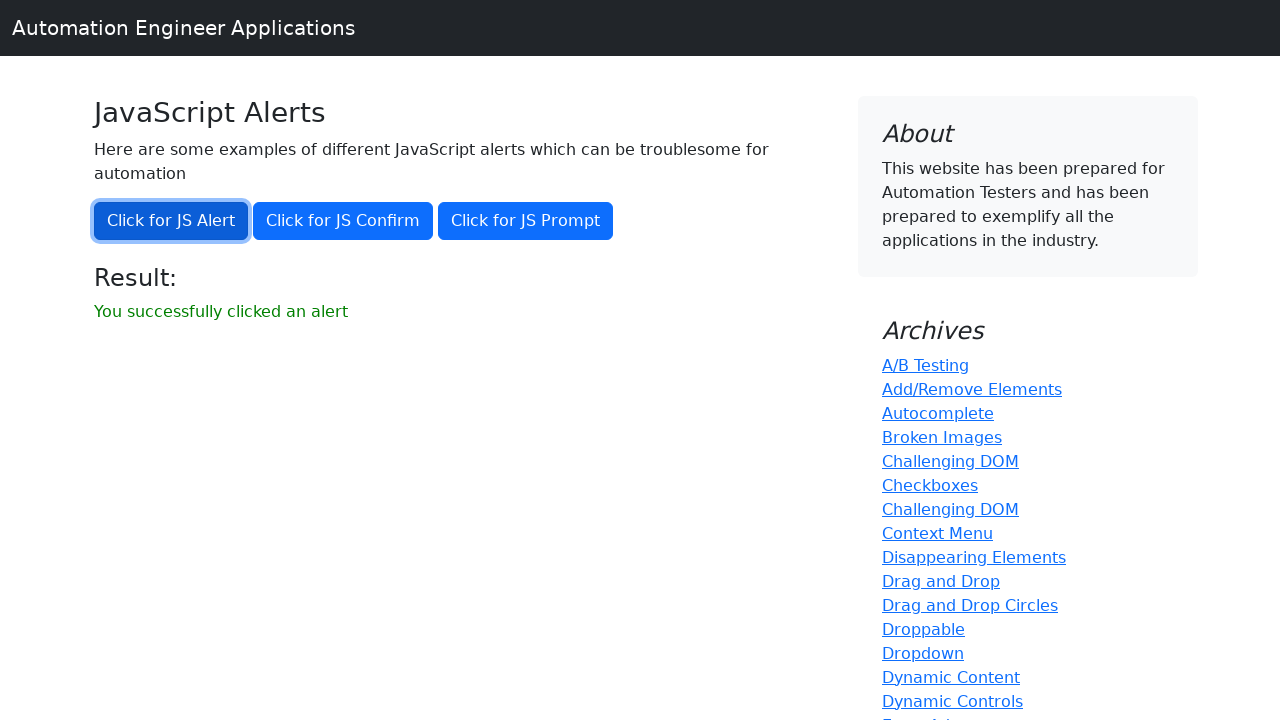